Tests drag and drop functionality by dragging an element from column A to column B using HTML5 drag and drop simulation

Starting URL: http://the-internet.herokuapp.com/drag_and_drop

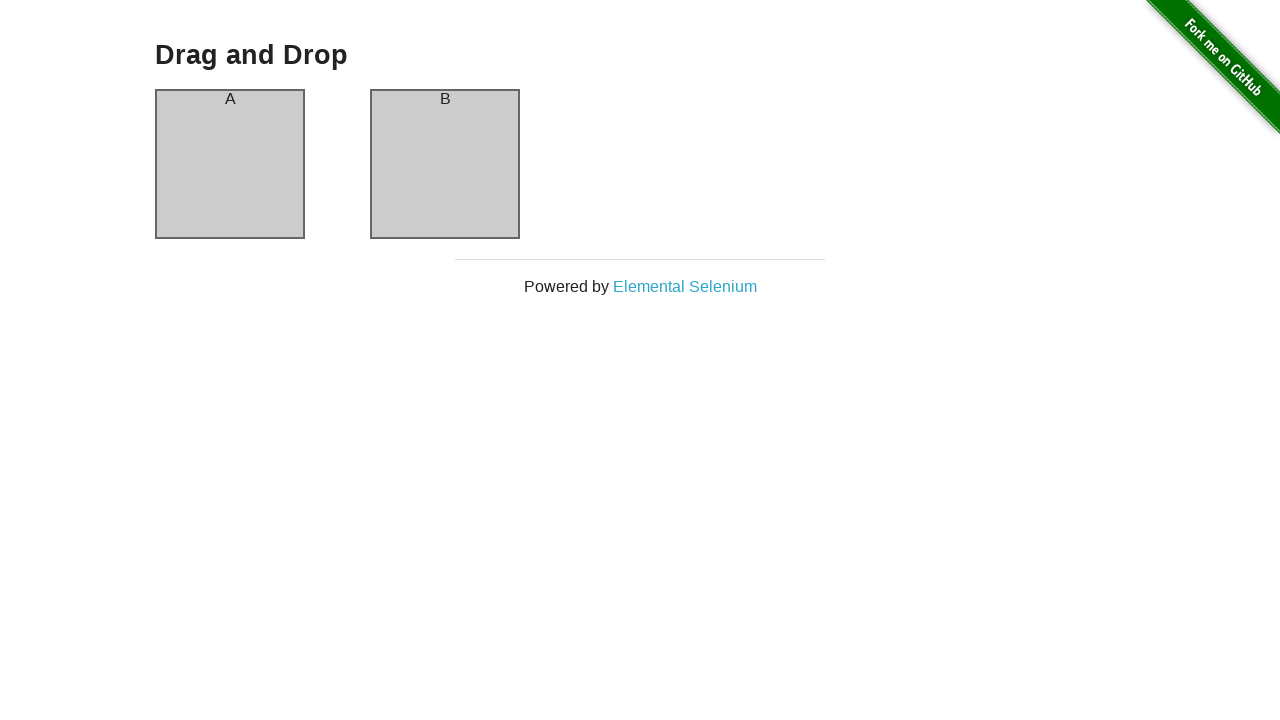

Waited for column A element to be visible
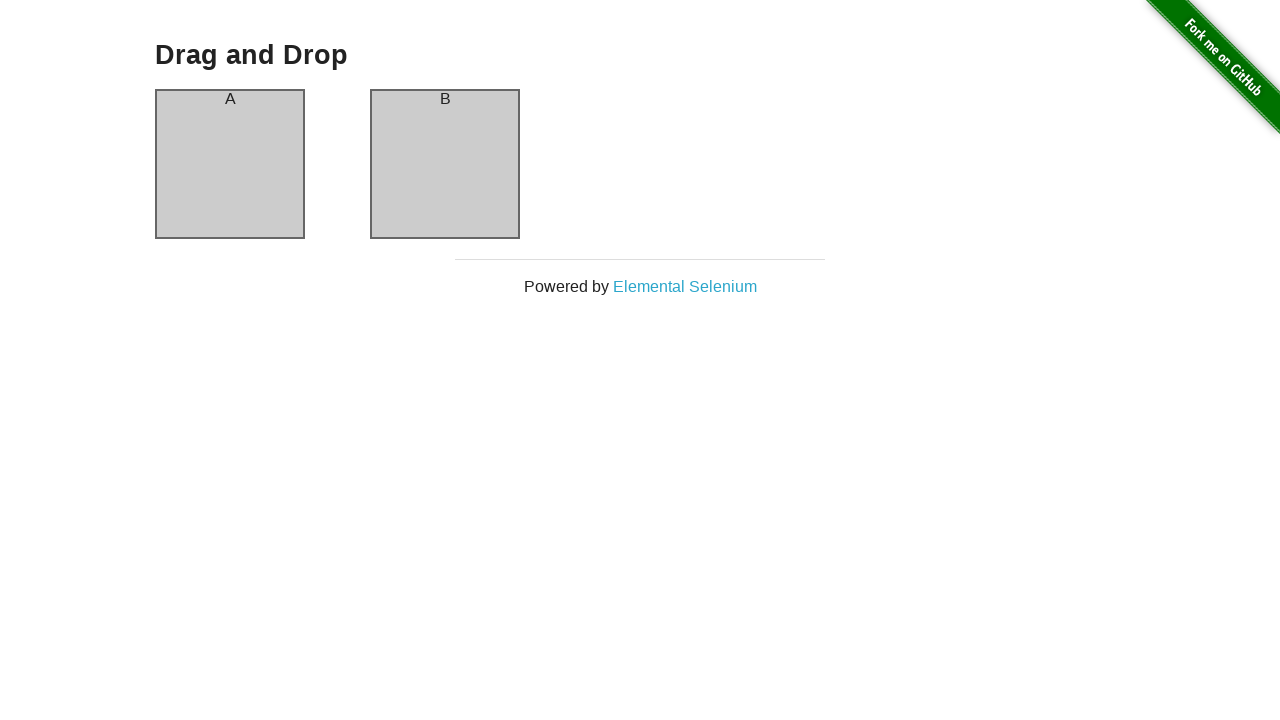

Waited for column B element to be visible
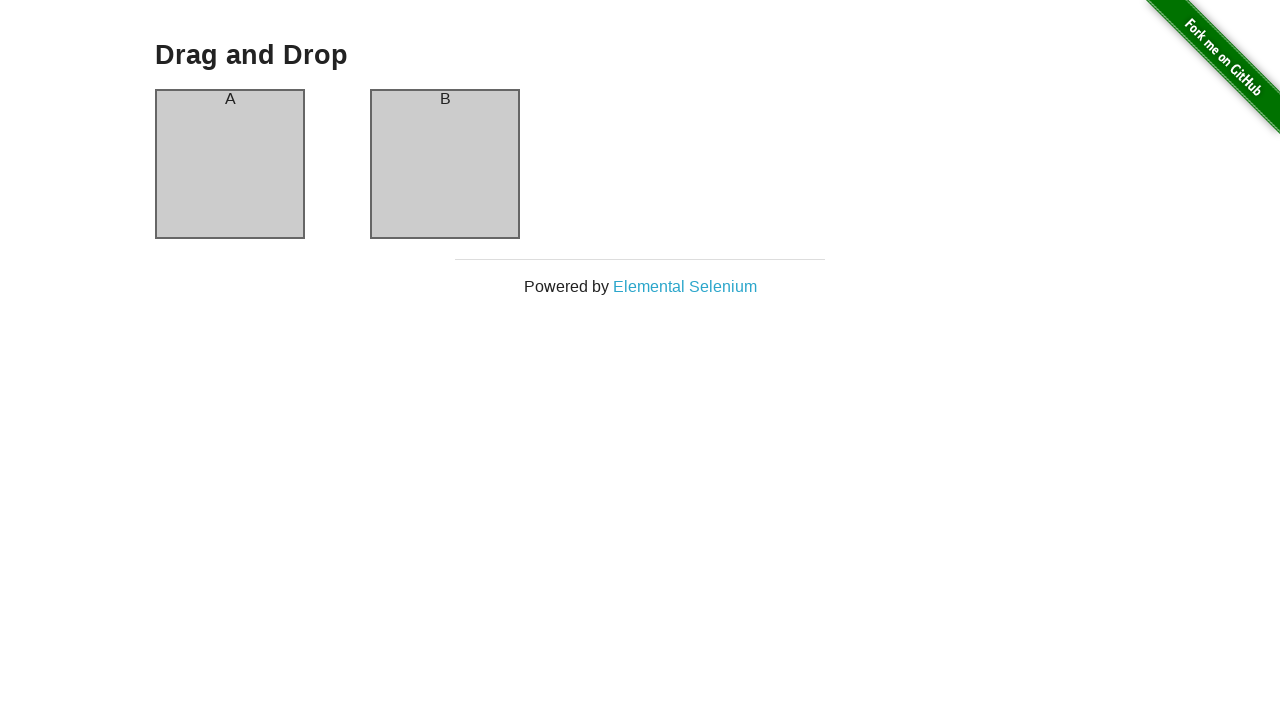

Located source element (column A)
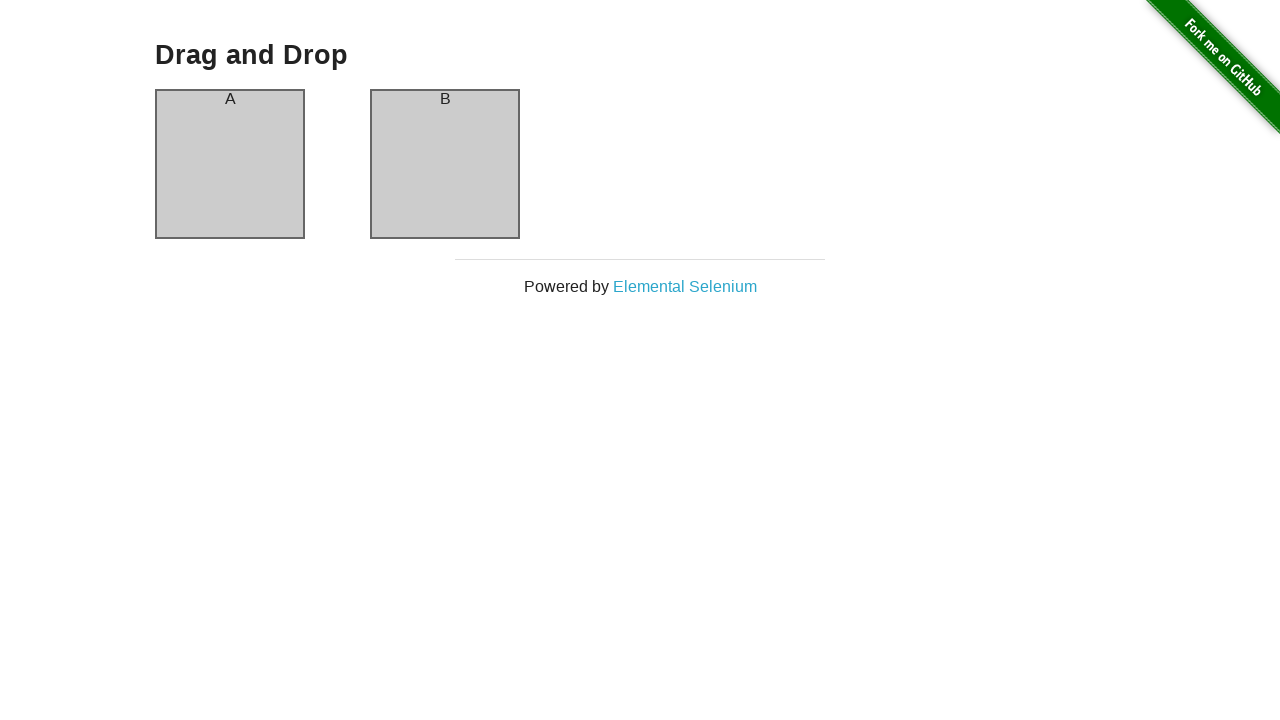

Located target element (column B)
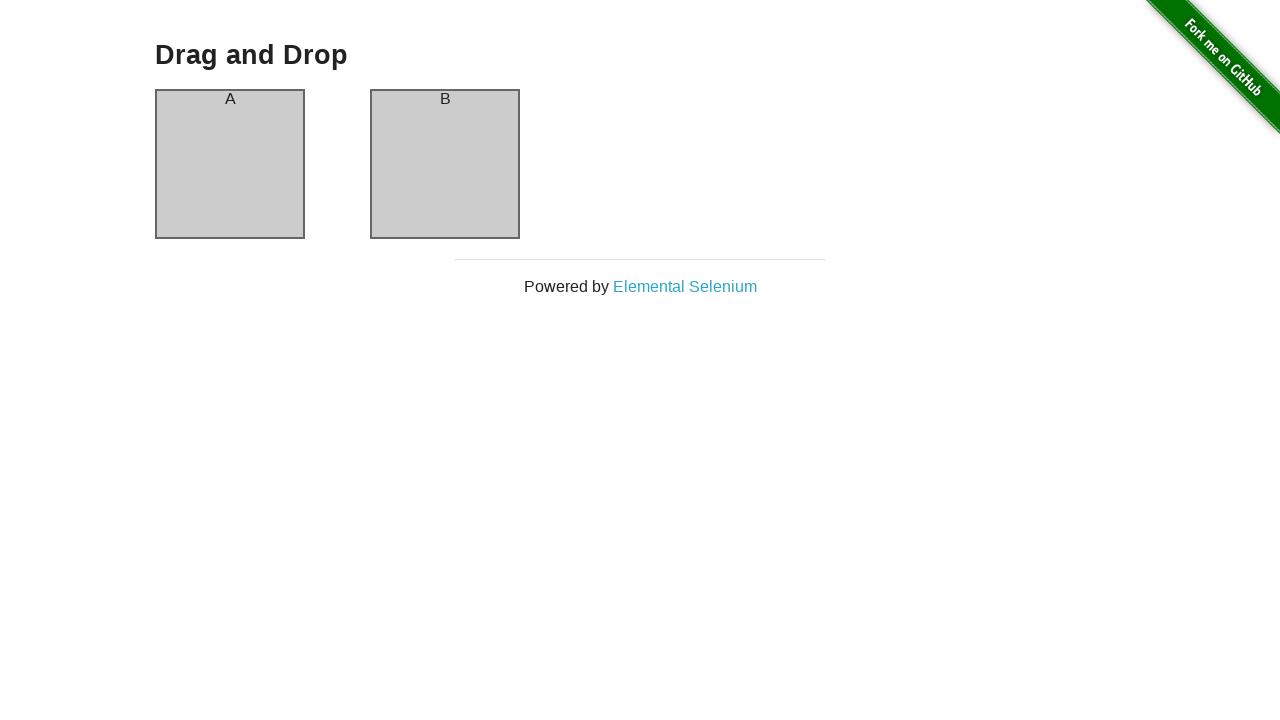

Dragged element from column A to column B using HTML5 drag and drop at (445, 164)
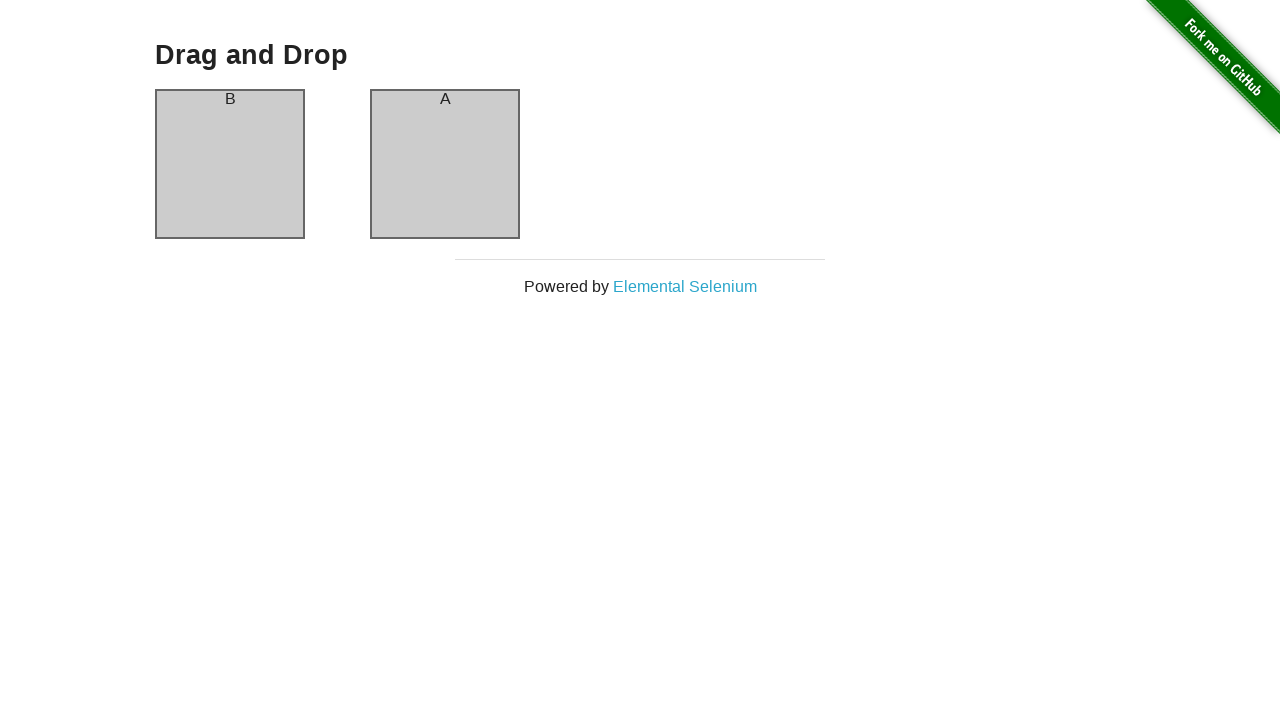

Waited 2 seconds to observe the drag and drop result
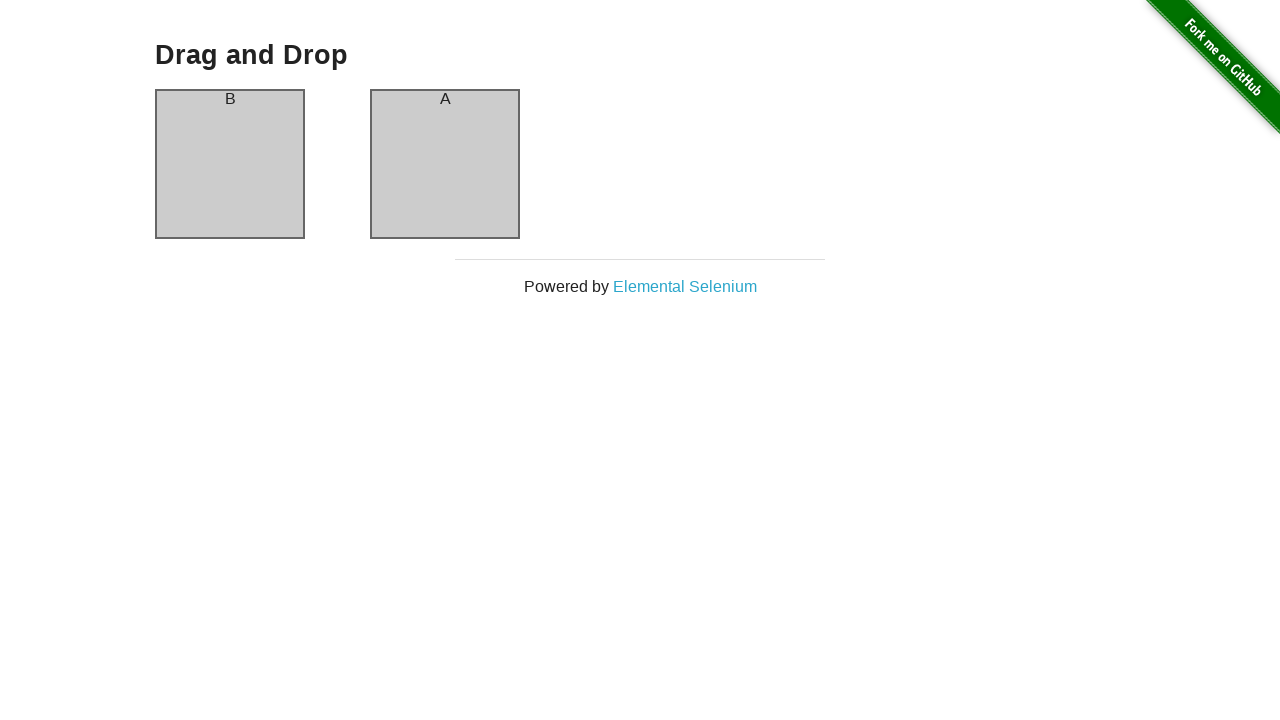

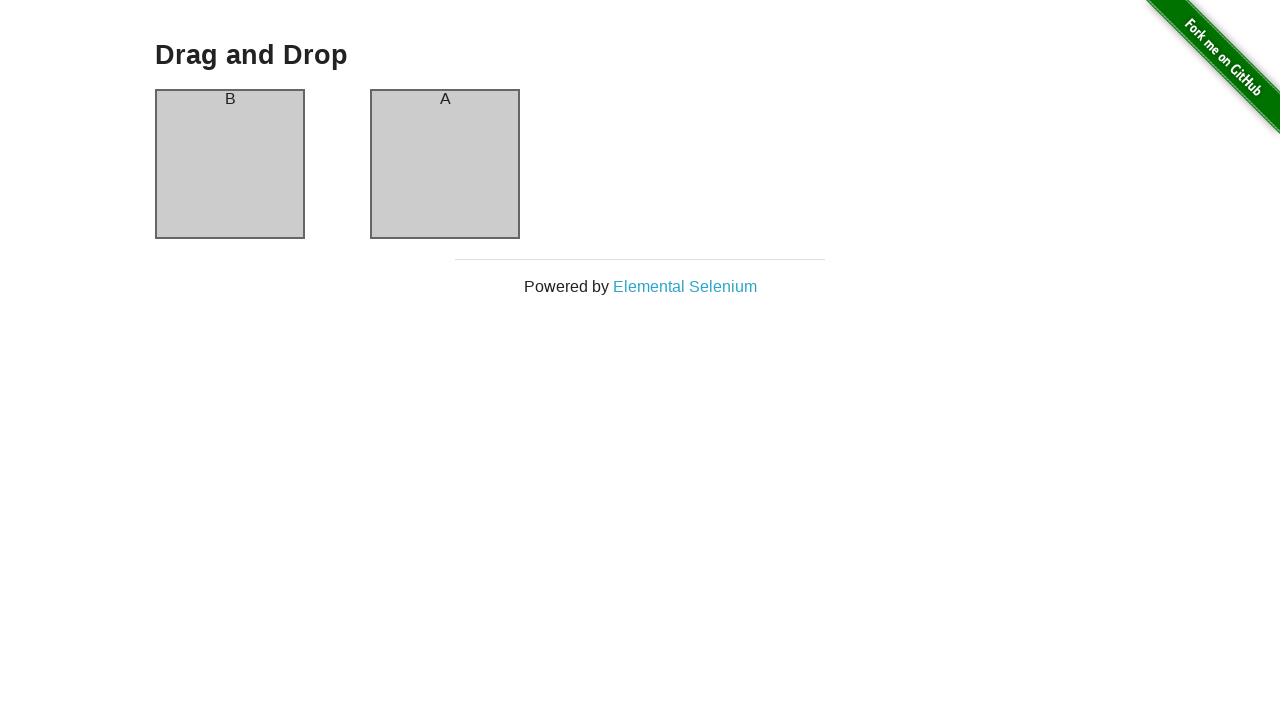